Tests scrolling using keyboard keys END and HOME to navigate to bottom and top of page

Starting URL: http://play2.automationcamp.ir

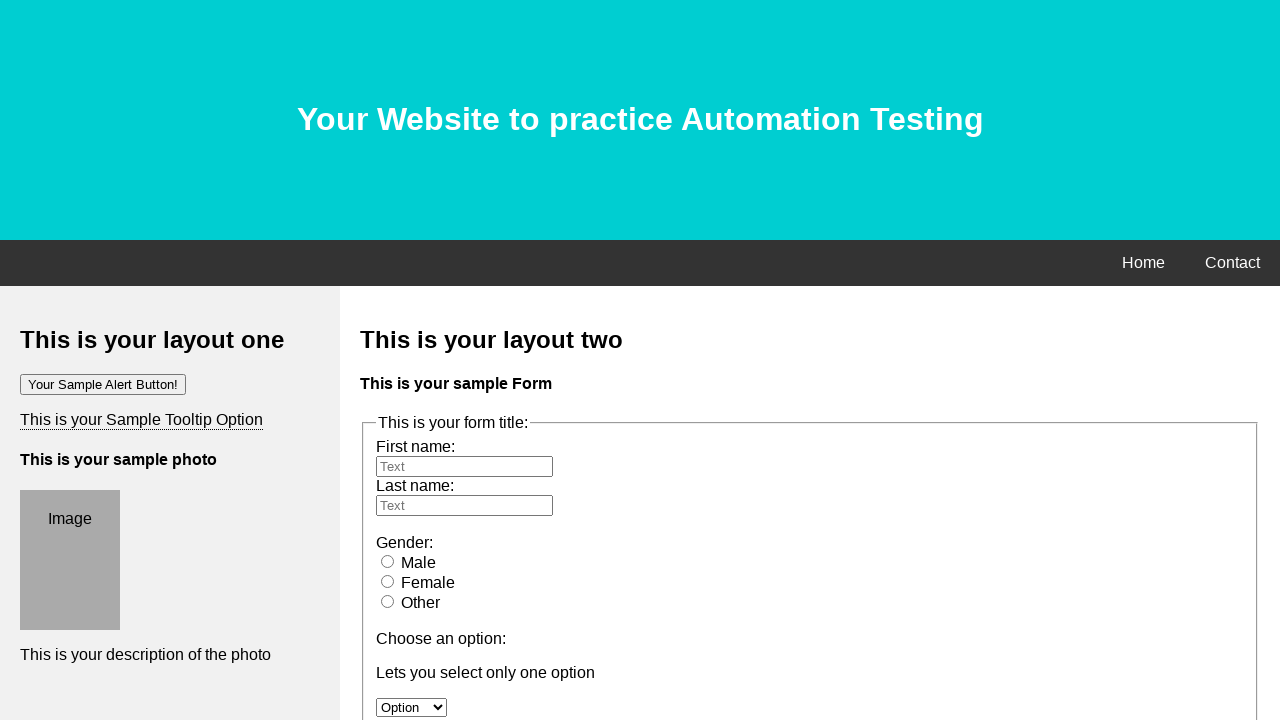

Pressed END key to scroll to bottom of page
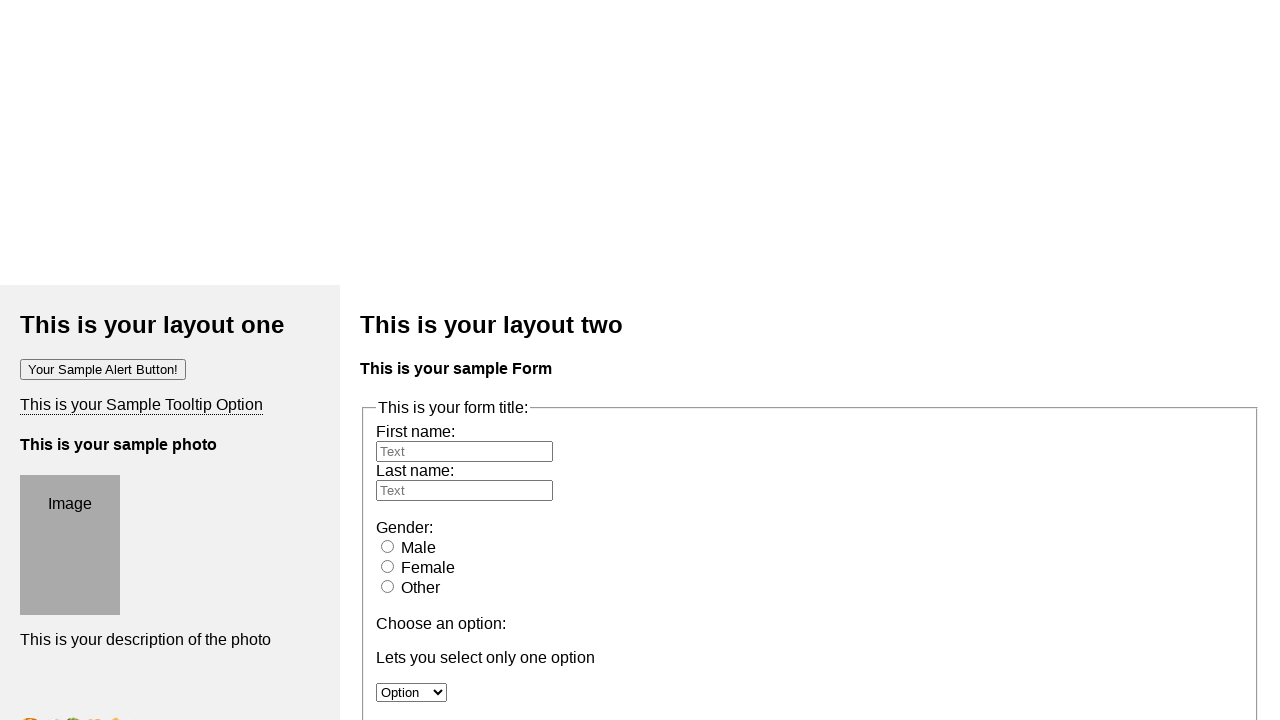

Waited 2 seconds for page to settle after scrolling to bottom
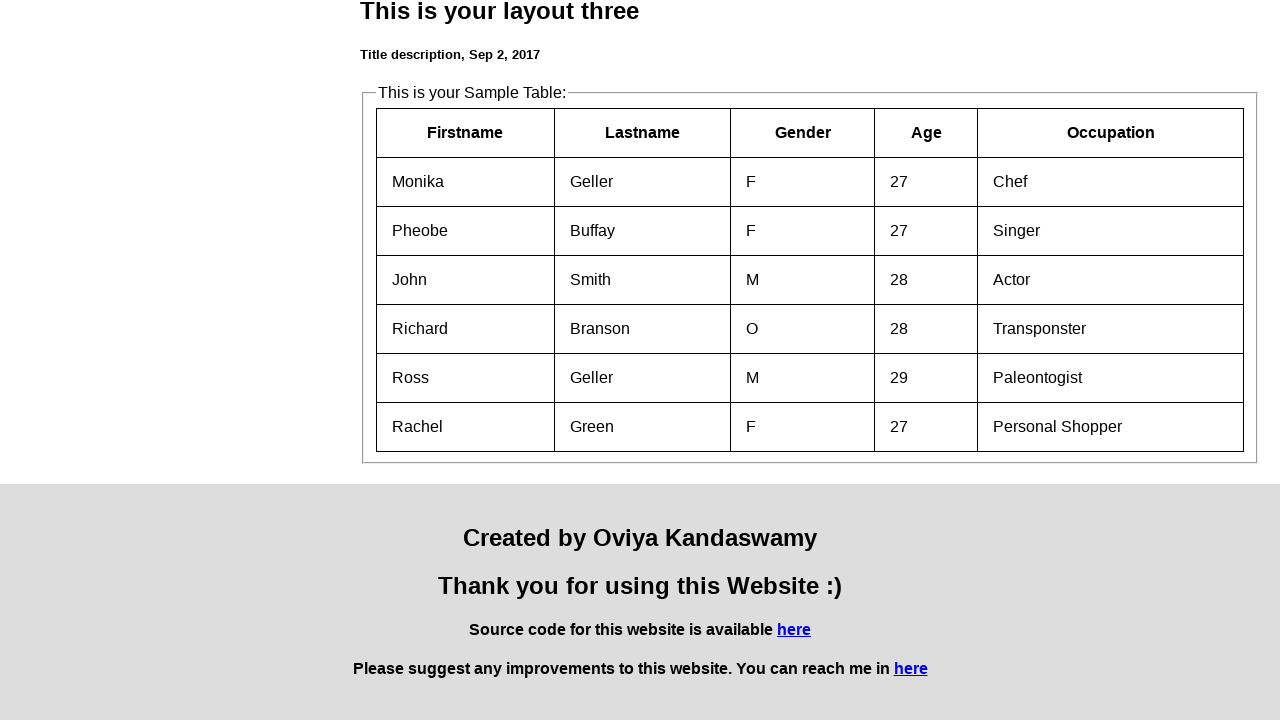

Pressed HOME key to scroll to top of page
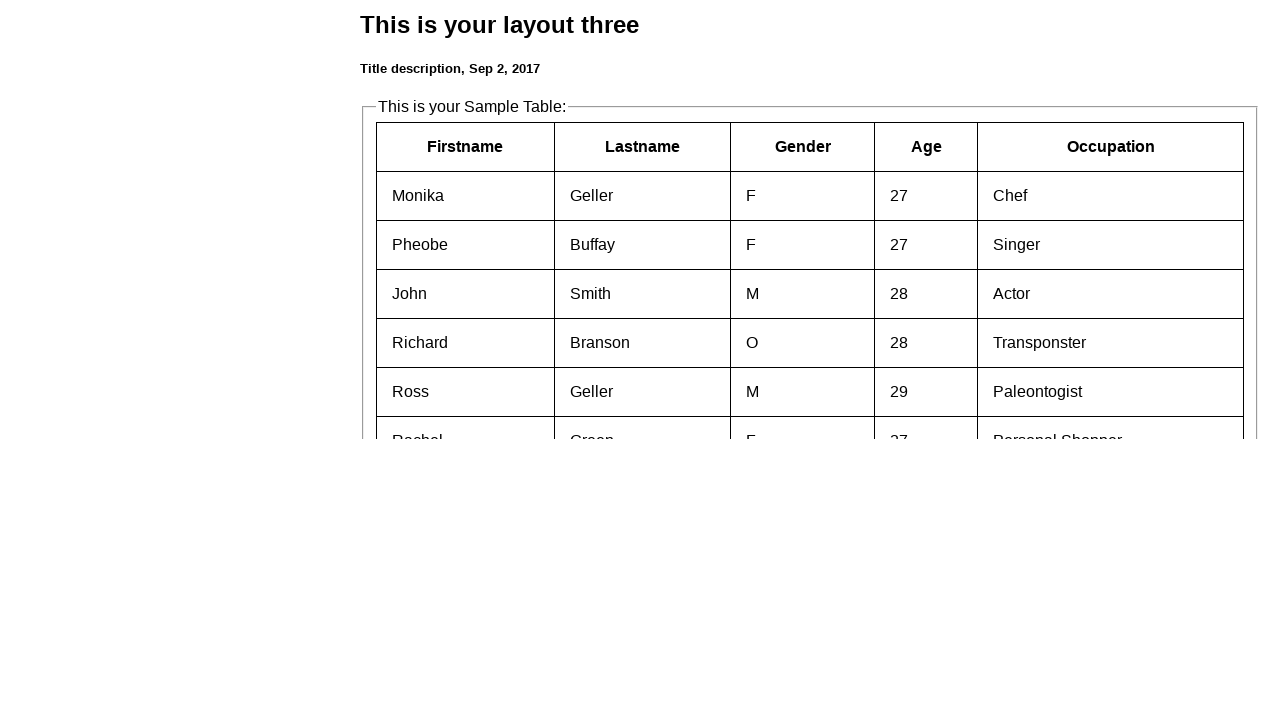

Waited 2 seconds for page to settle after scrolling to top
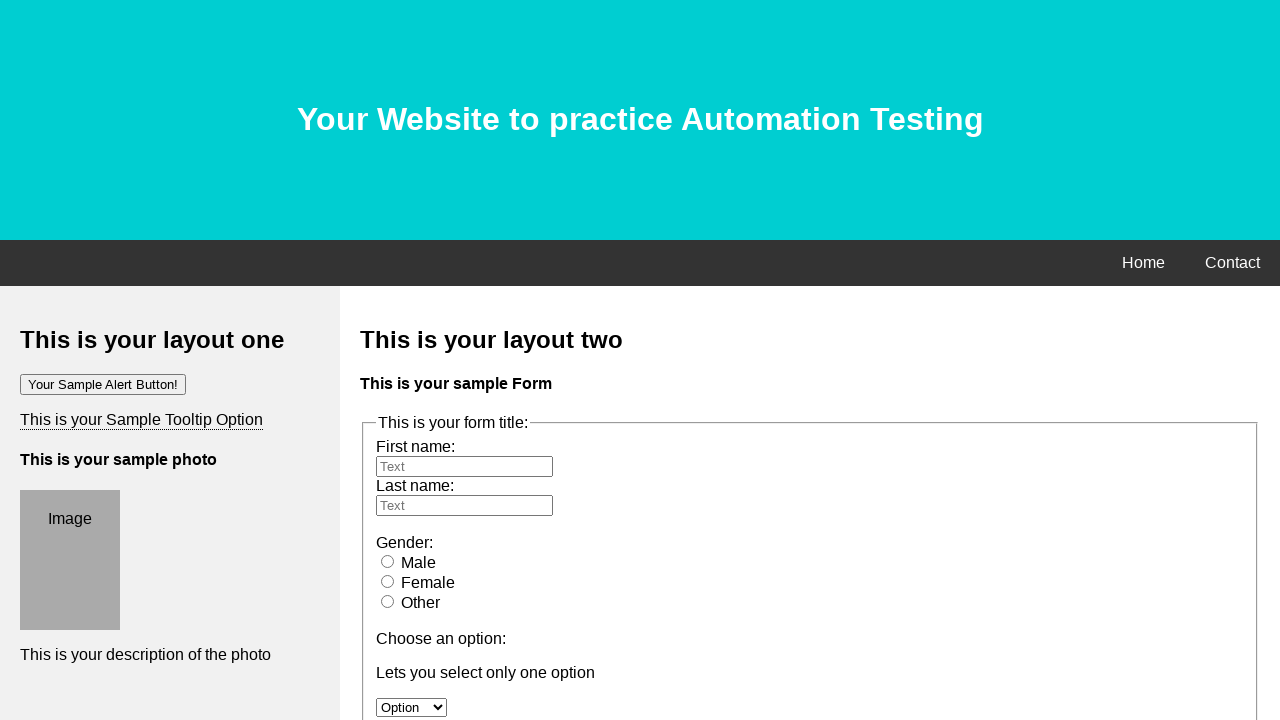

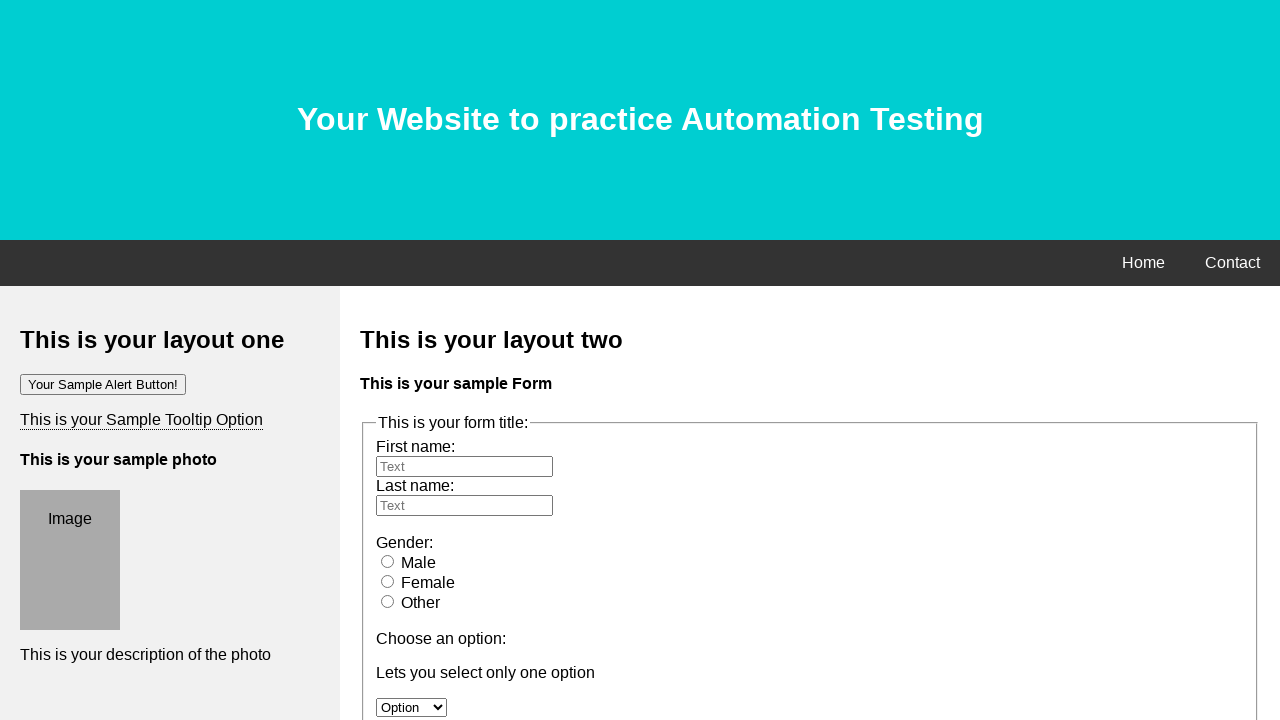